Navigates to an automation practice page and interacts with dropdown elements to verify they are functional

Starting URL: https://www.rahulshettyacademy.com/AutomationPractice/

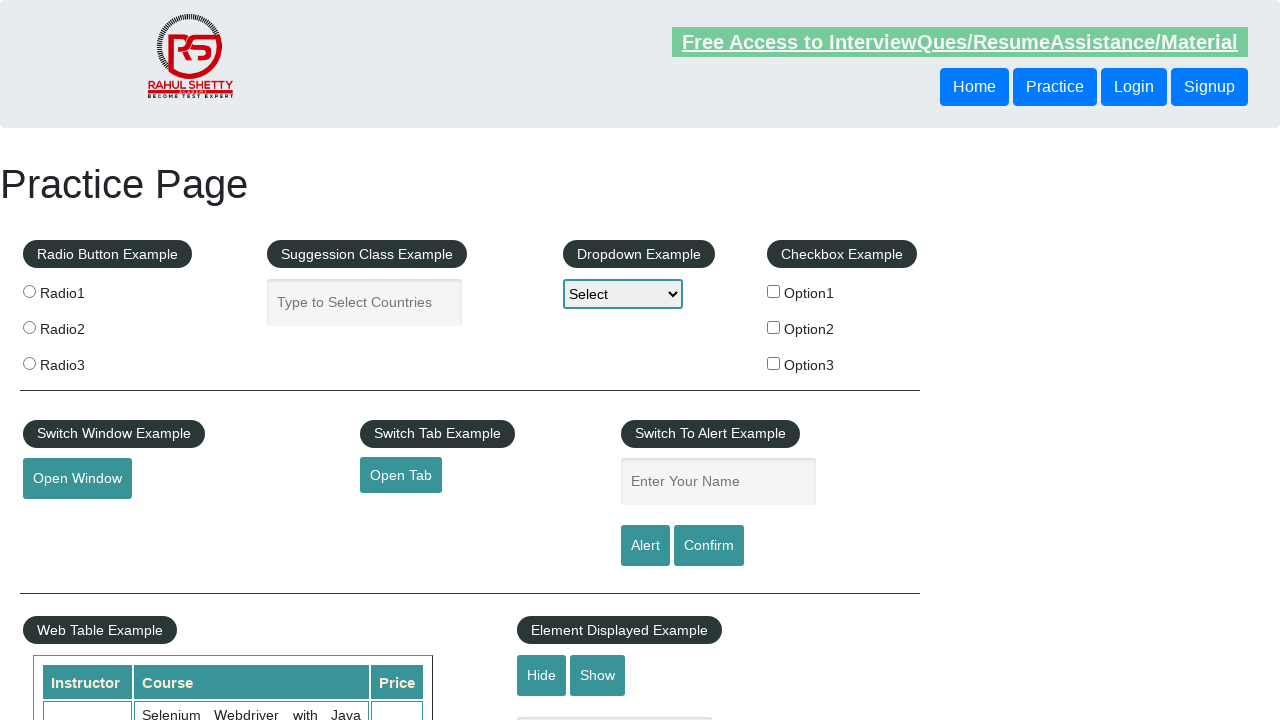

Waited for dropdown elements to be present on the page
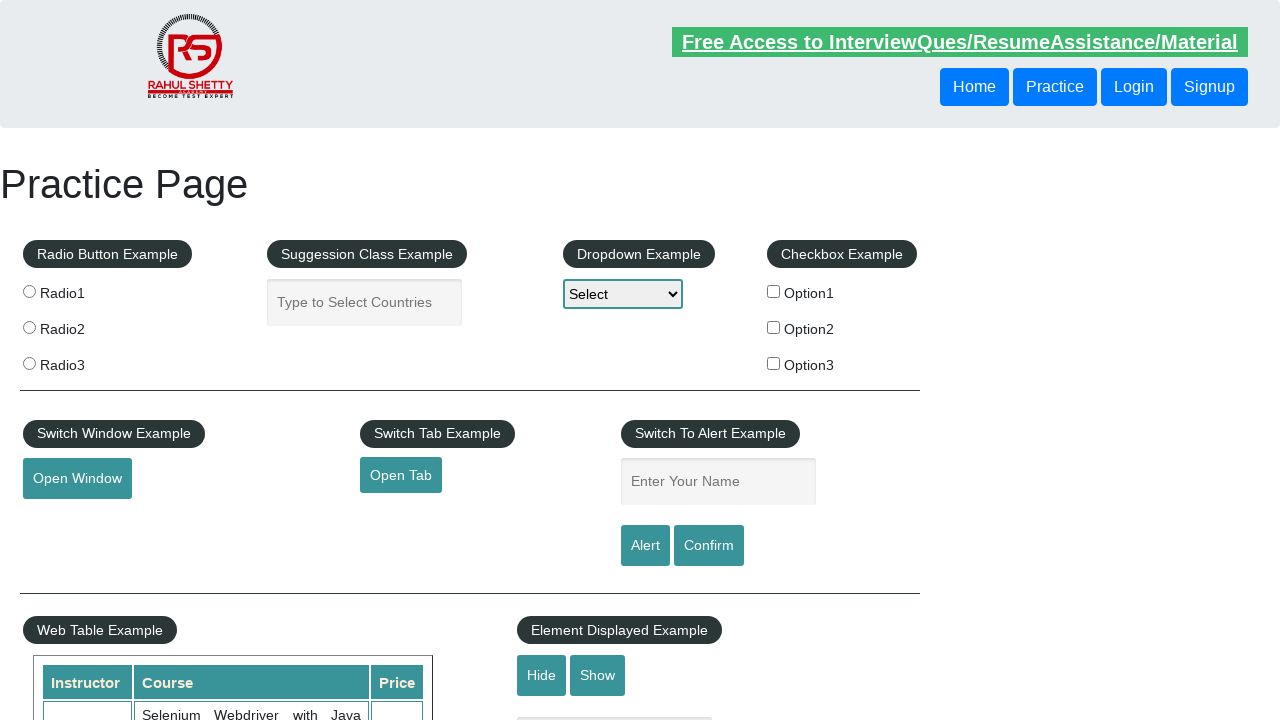

Located first dropdown element
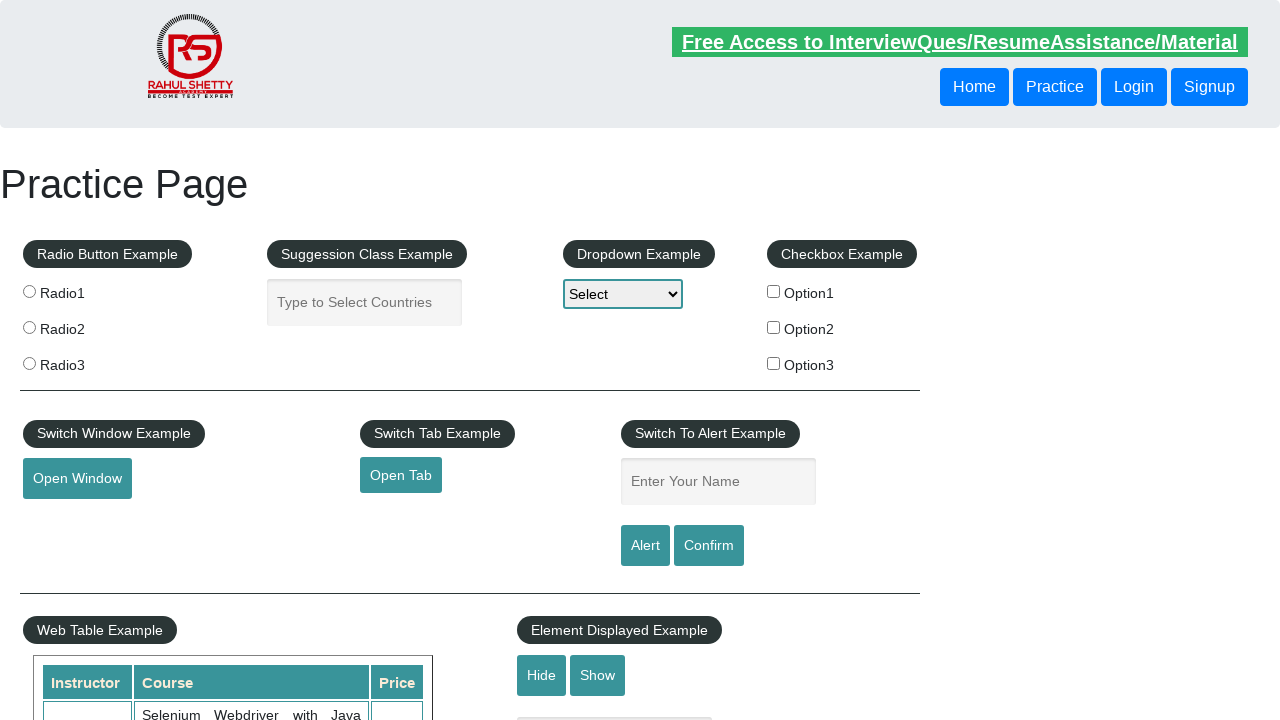

Selected option at index 1 from first dropdown to verify functionality on select >> nth=0
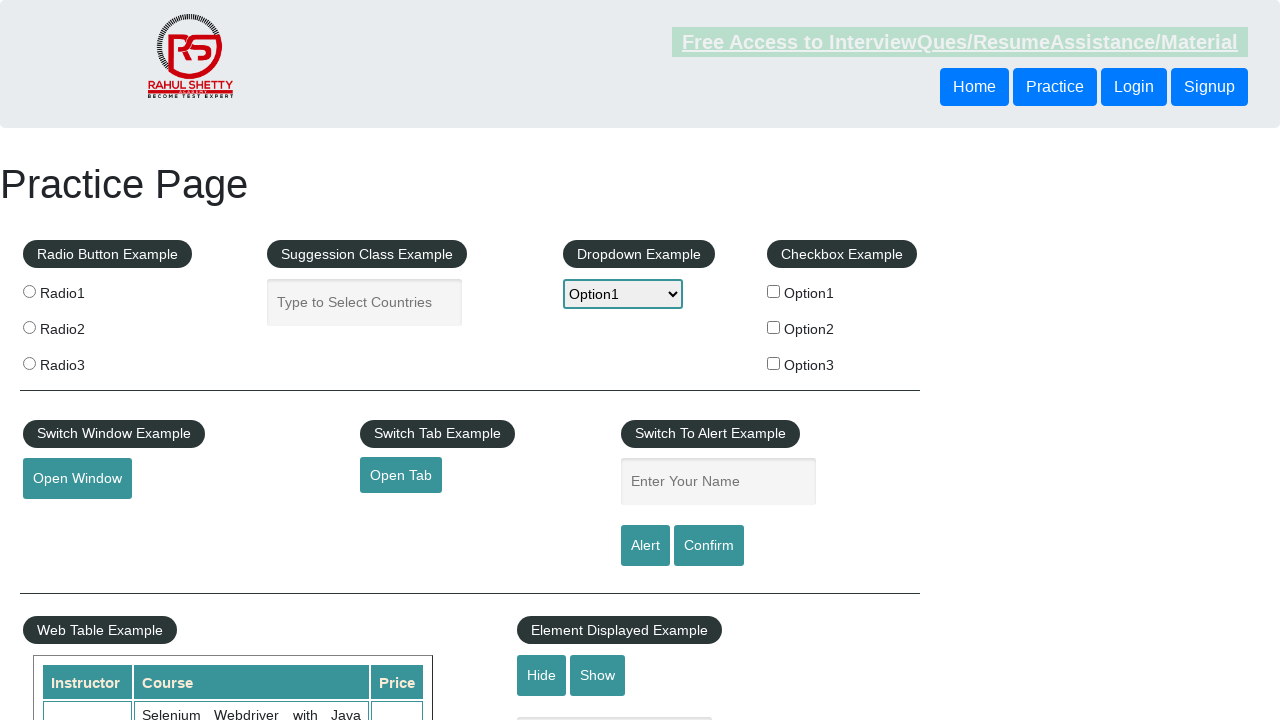

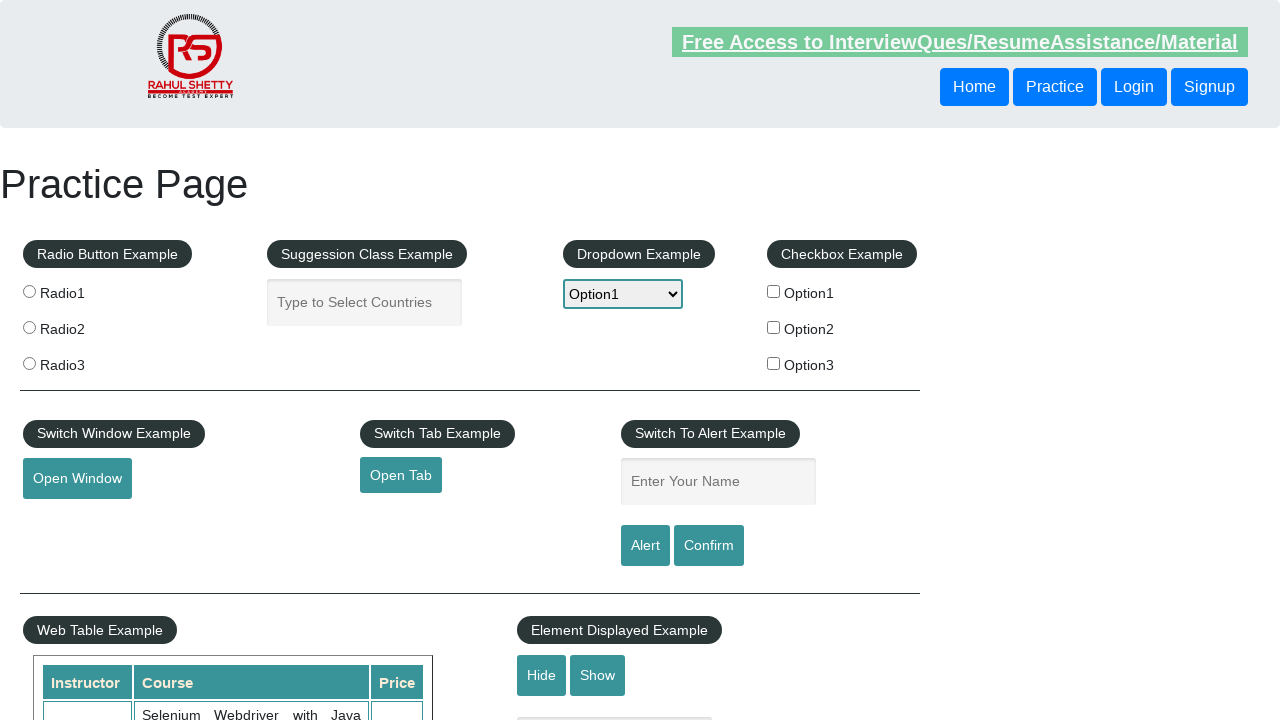